Fills out a date of birth field using a date picker widget by selecting month, year, and day

Starting URL: https://www.dummyticket.com/dummy-ticket-for-visa-application/

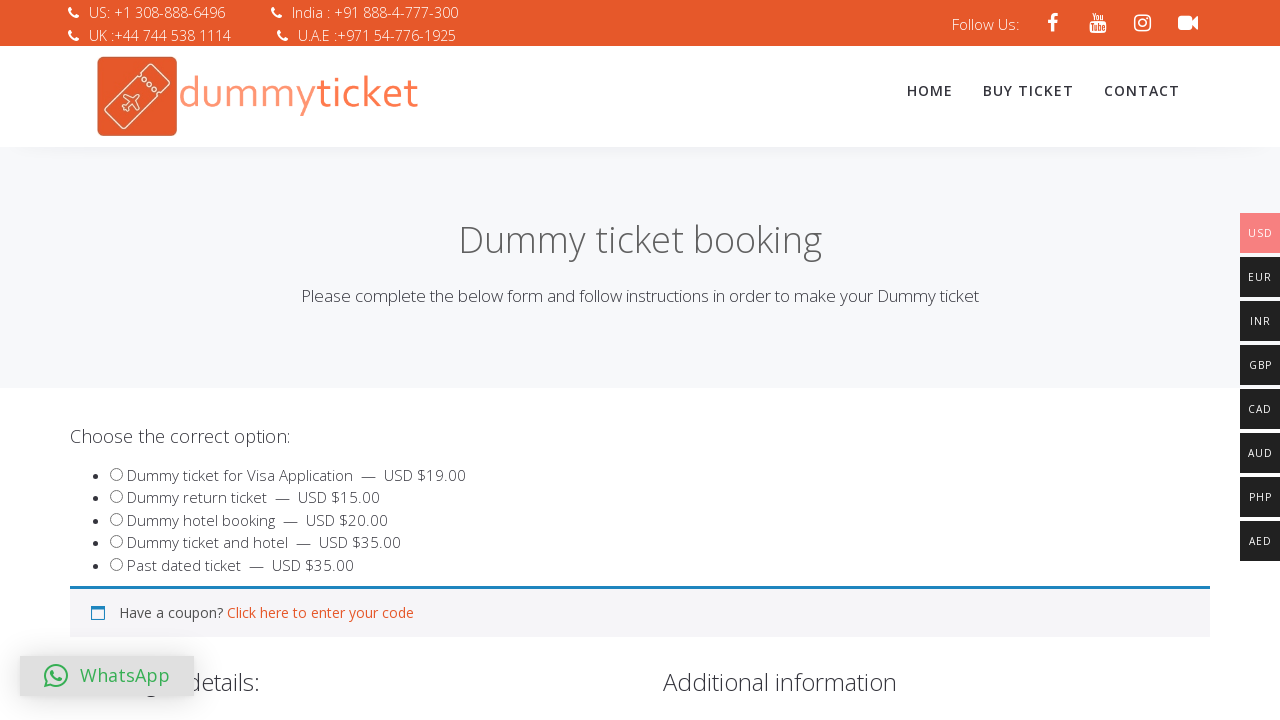

Clicked on date of birth field to open date picker at (344, 360) on input#dob
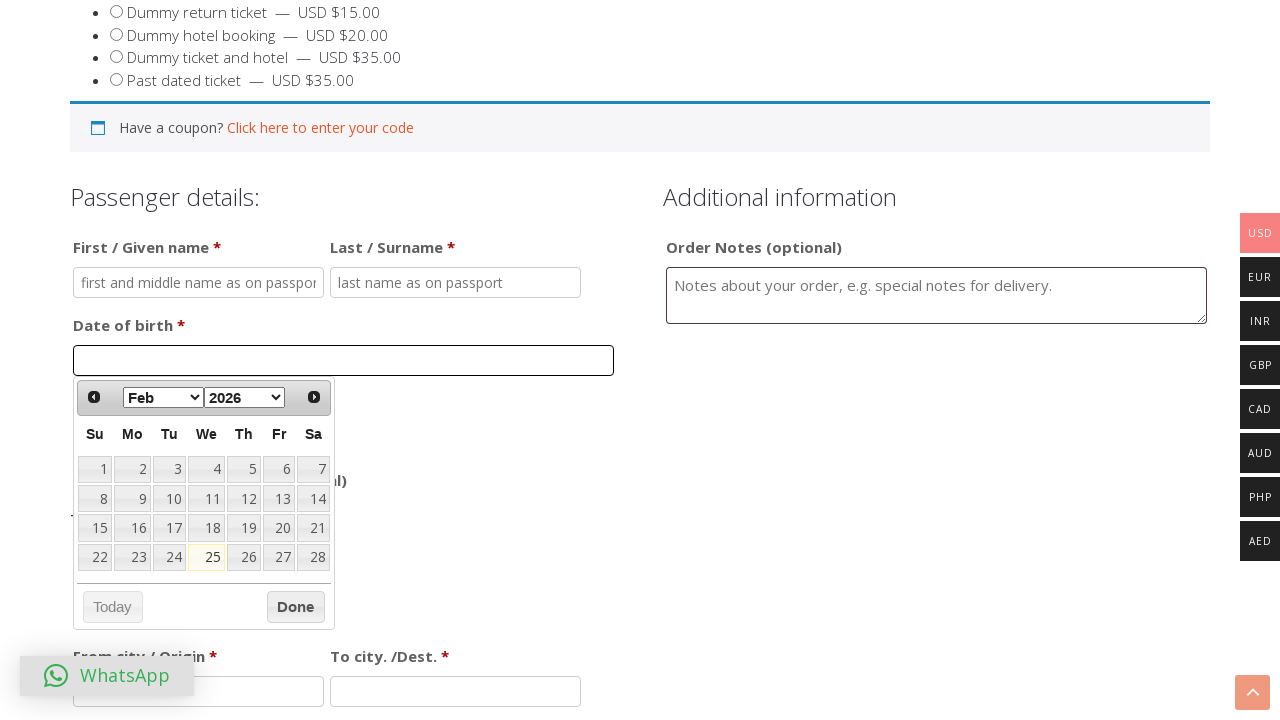

Selected December from month dropdown on select[data-handler='selectMonth']
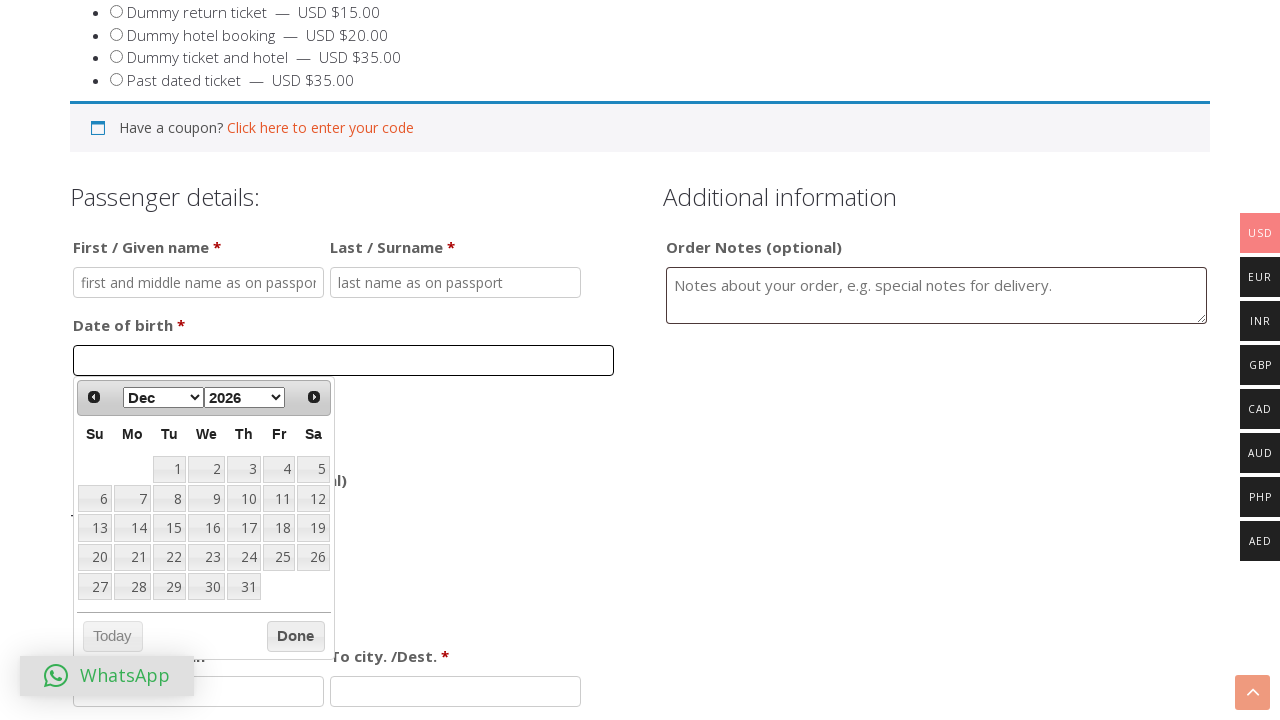

Selected 1999 from year dropdown on select[data-handler='selectYear']
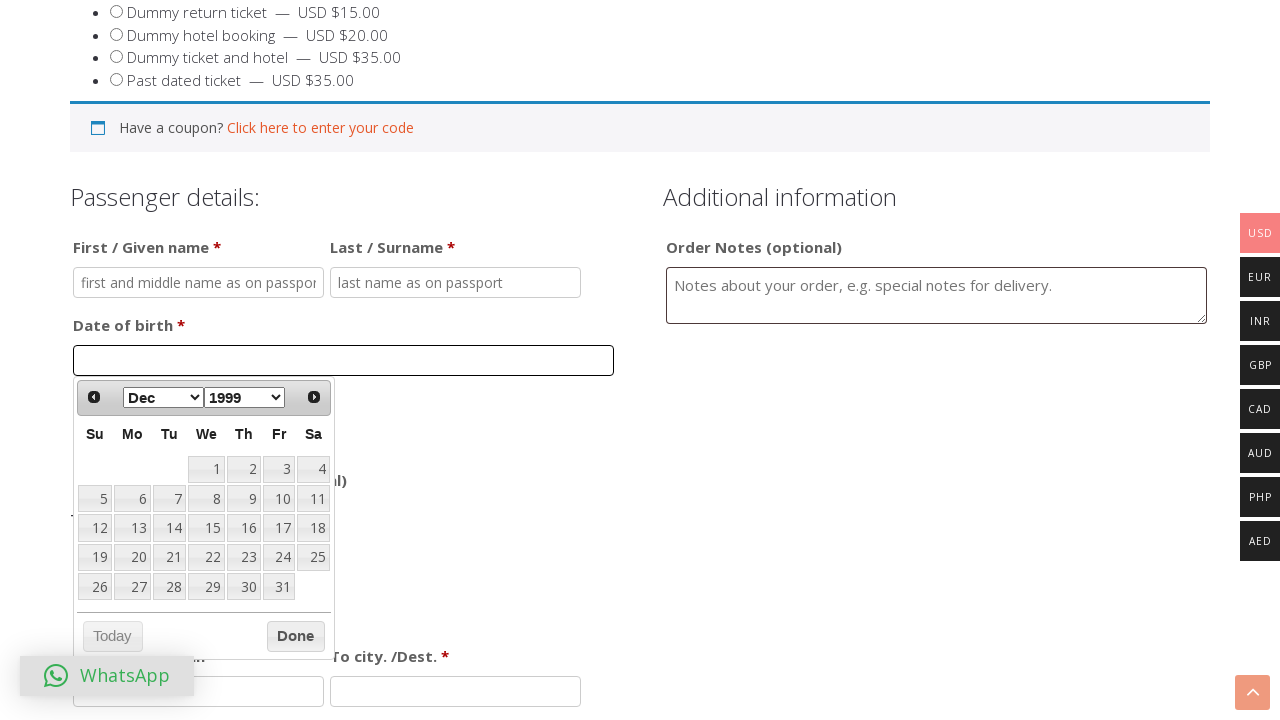

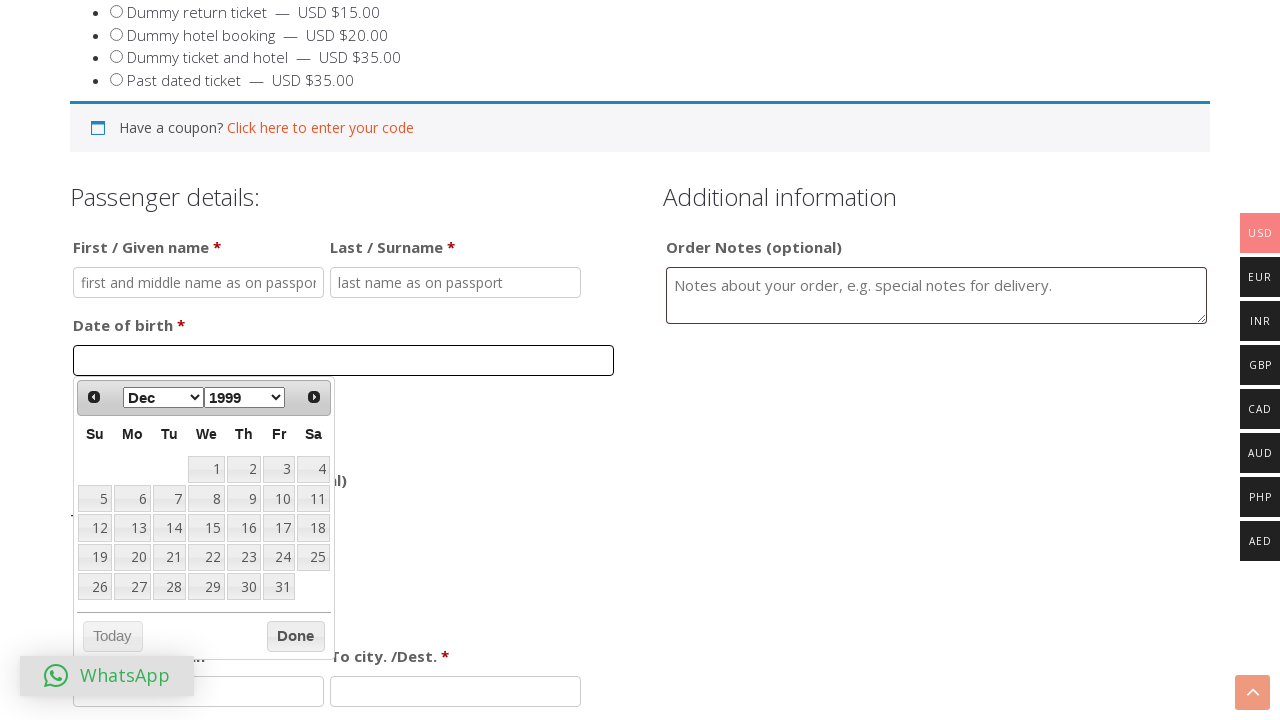